Tests the text box form on demoqa.com by filling in the full name field with a sample name

Starting URL: https://demoqa.com/text-box

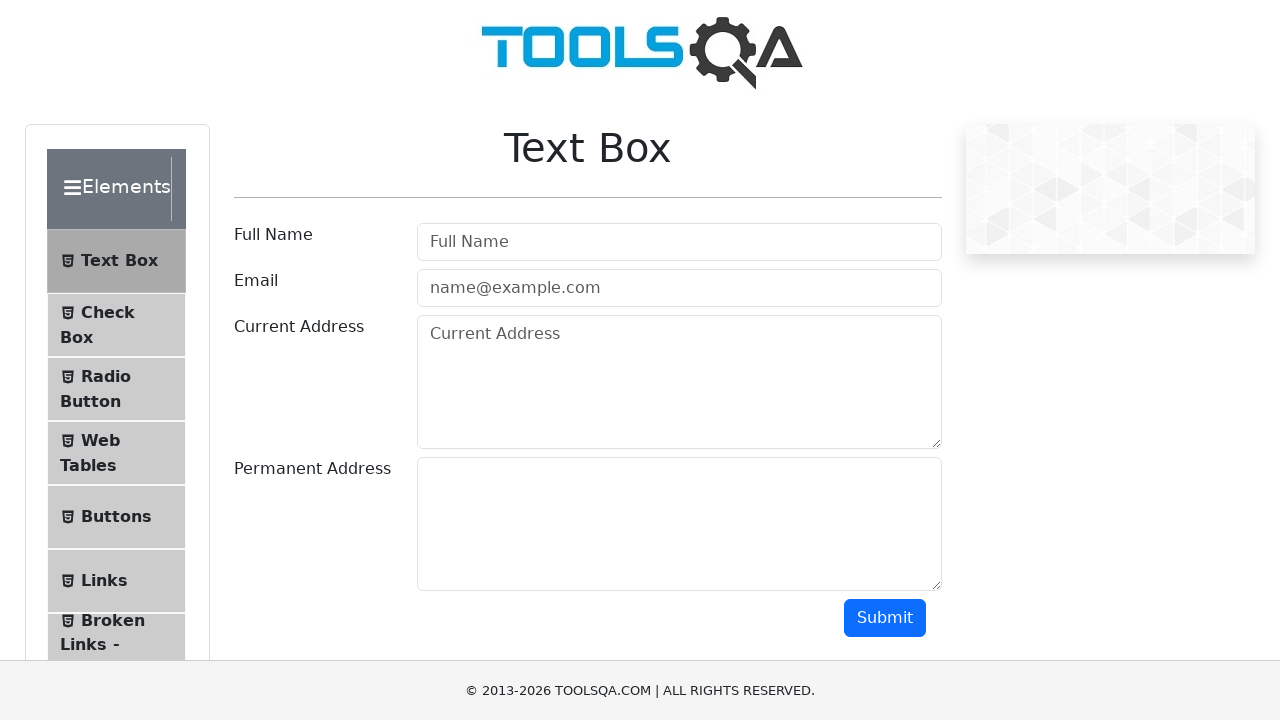

Filled full name field with 'Arun Prasath' on input#userName
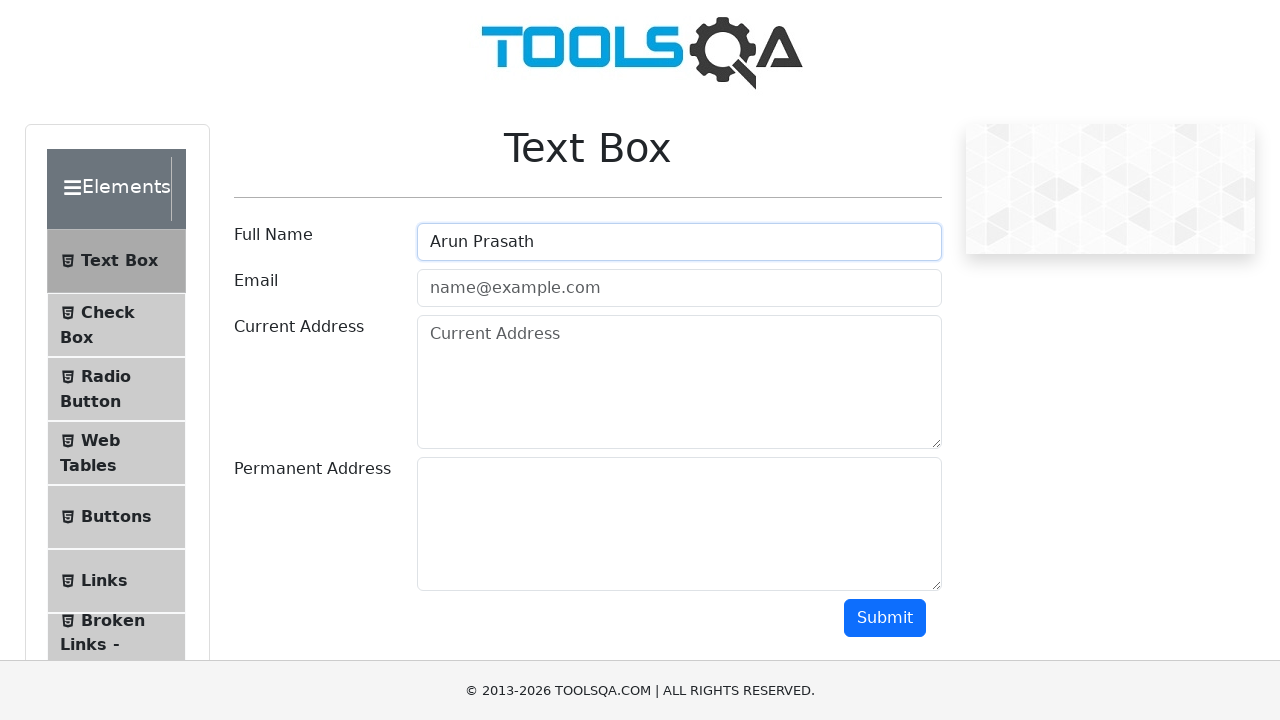

Confirmed full name input field is present and loaded
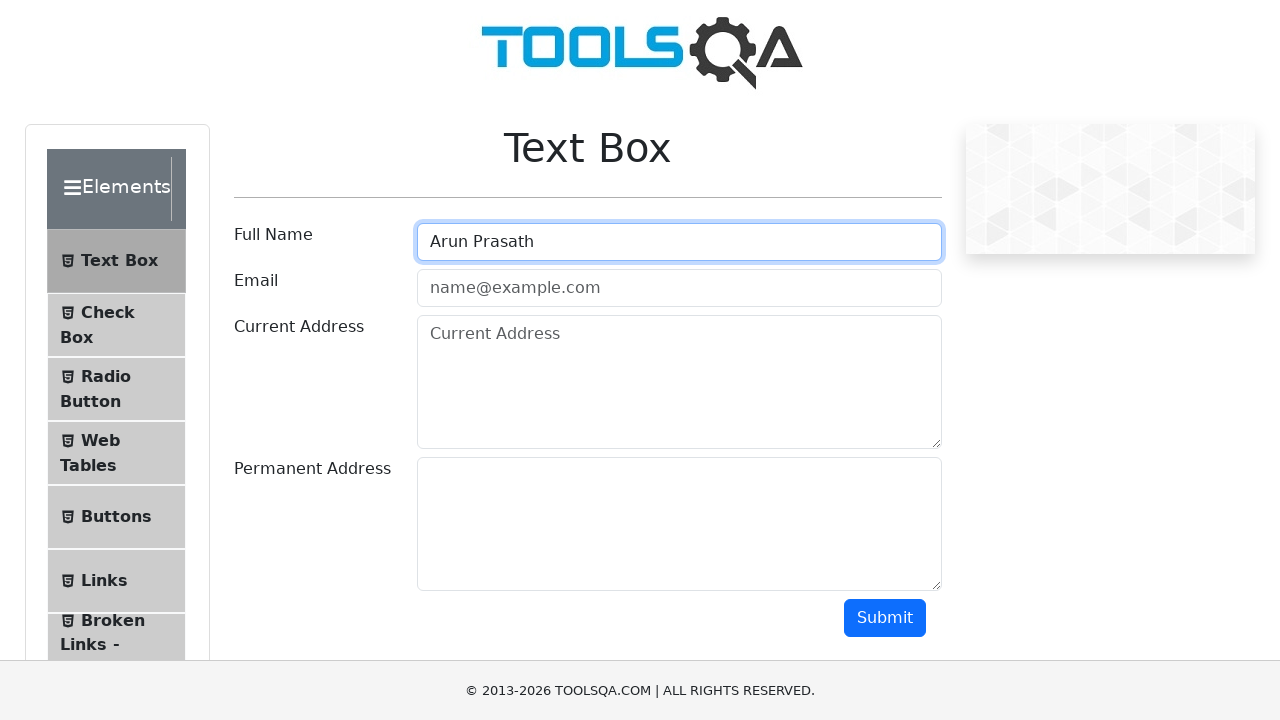

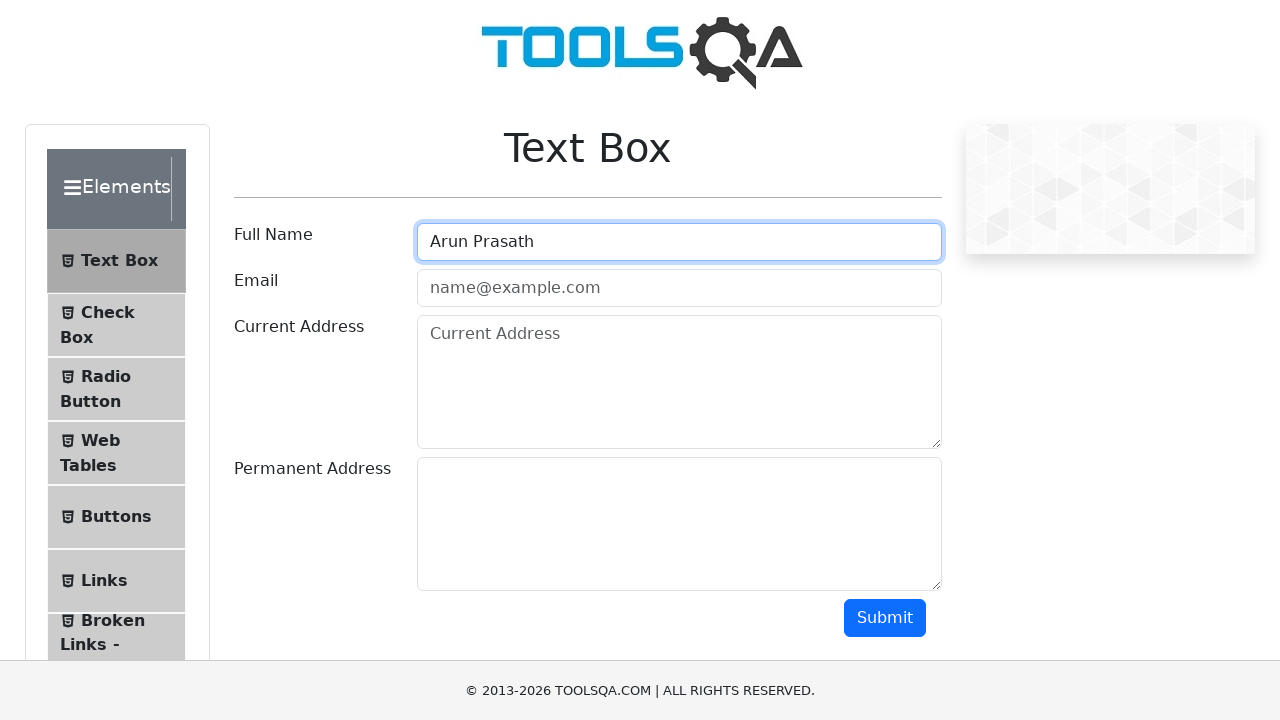